Tests keyboard input functionality by navigating to the Key Presses page and simulating various key presses including Tab, Enter, and Escape

Starting URL: https://the-internet.herokuapp.com/

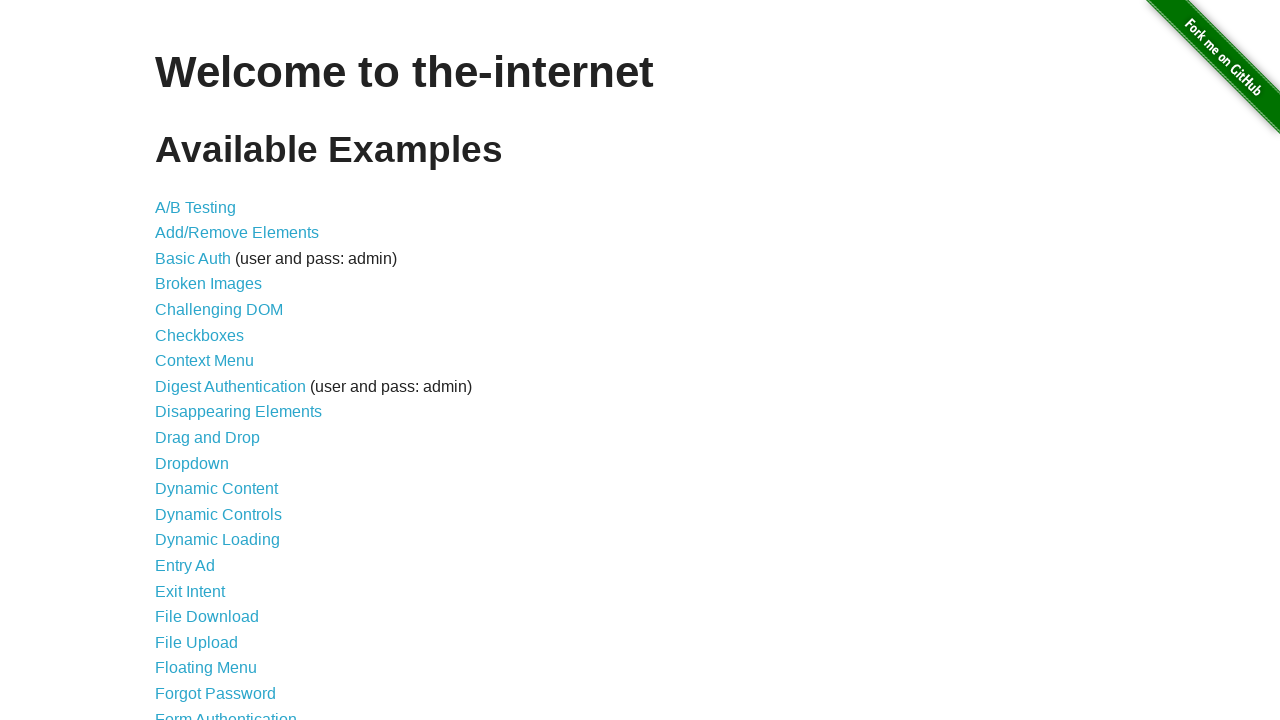

Clicked on Key Presses link to navigate to test page at (200, 360) on text=Key Presses
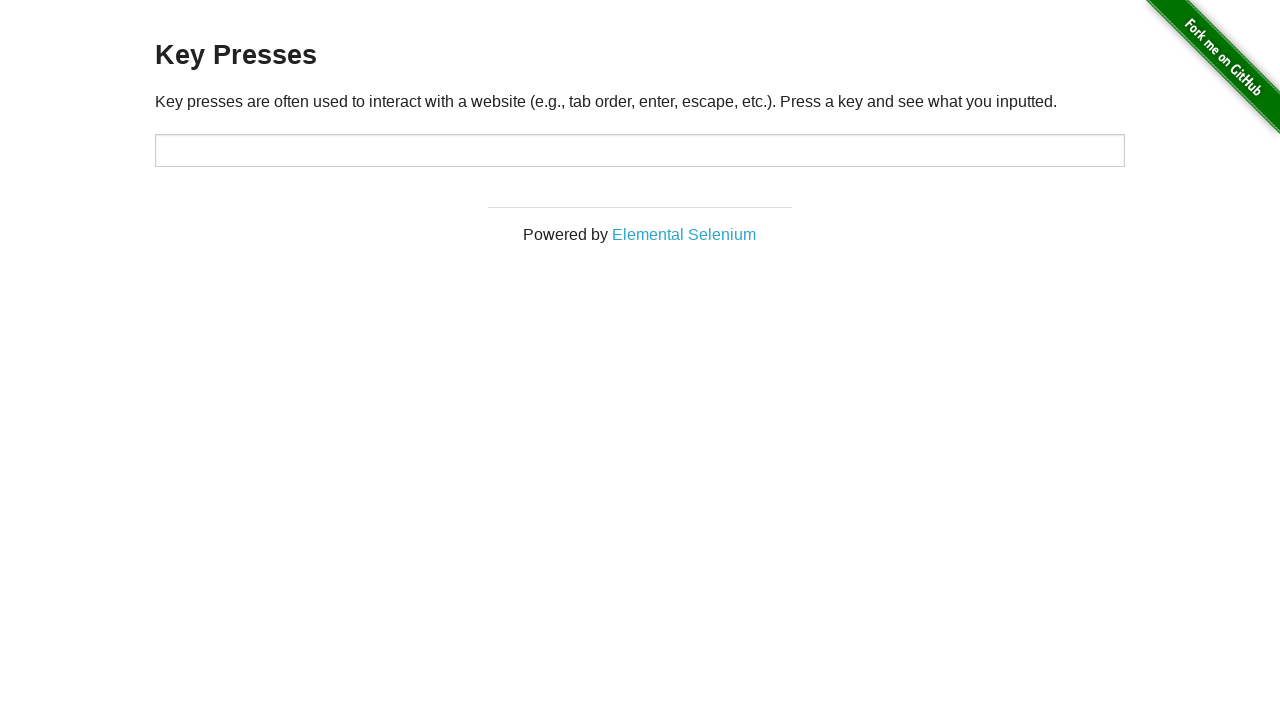

Key press input area loaded
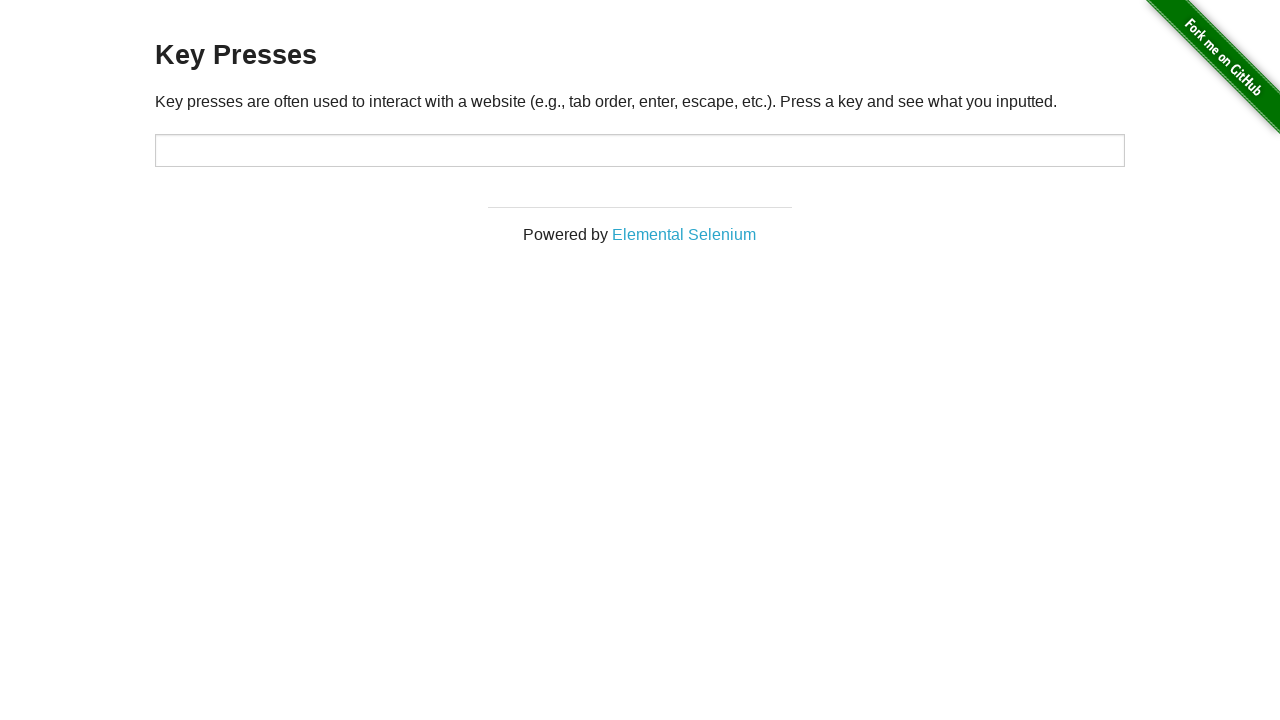

Pressed Tab key
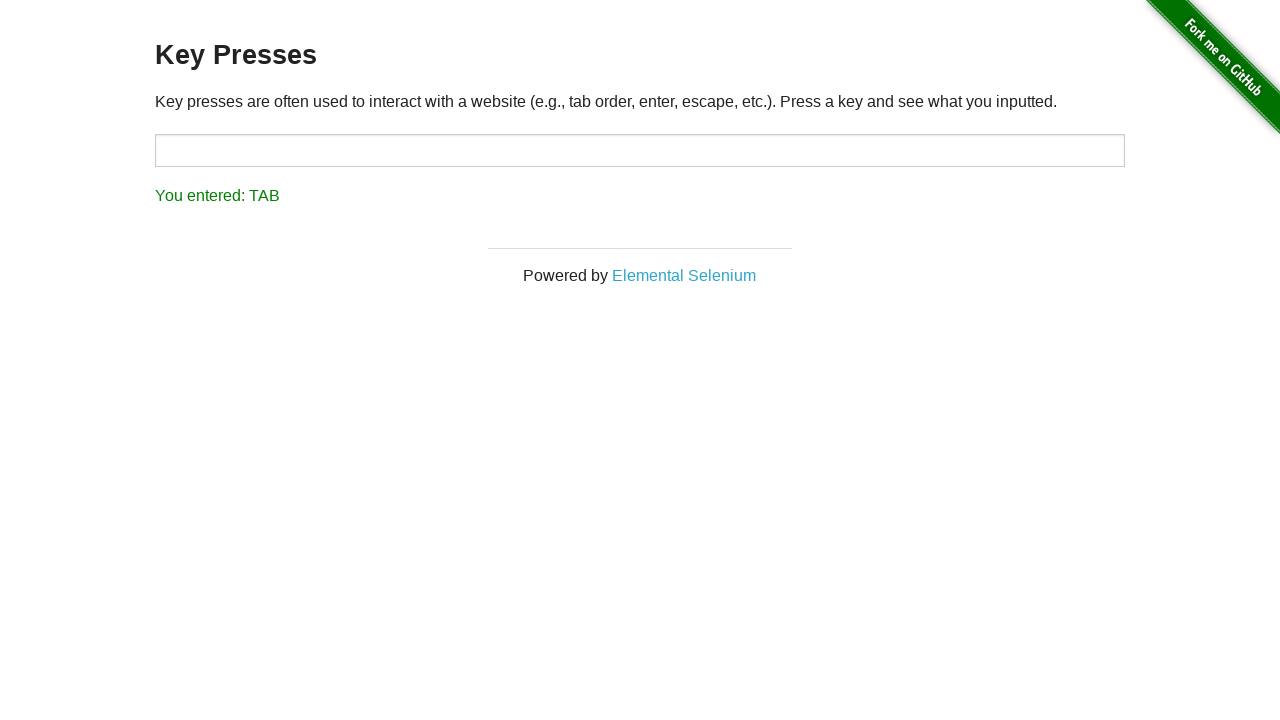

Pressed Enter key
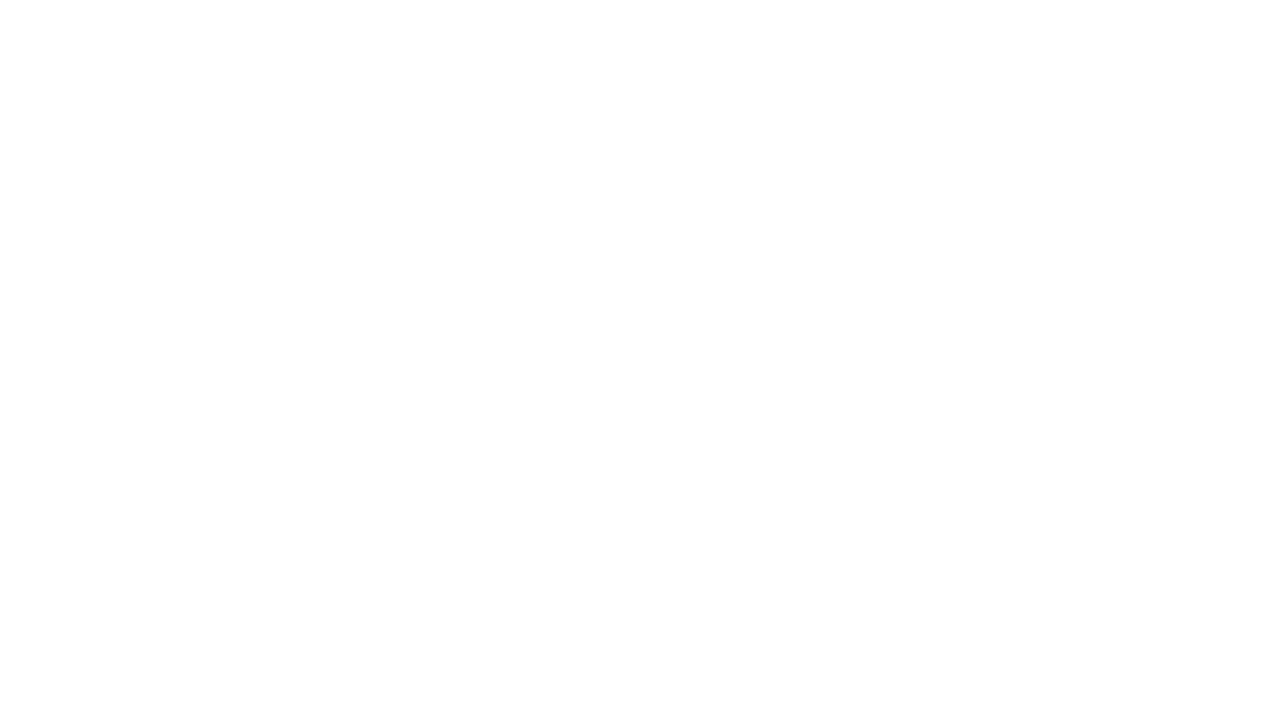

Pressed Escape key
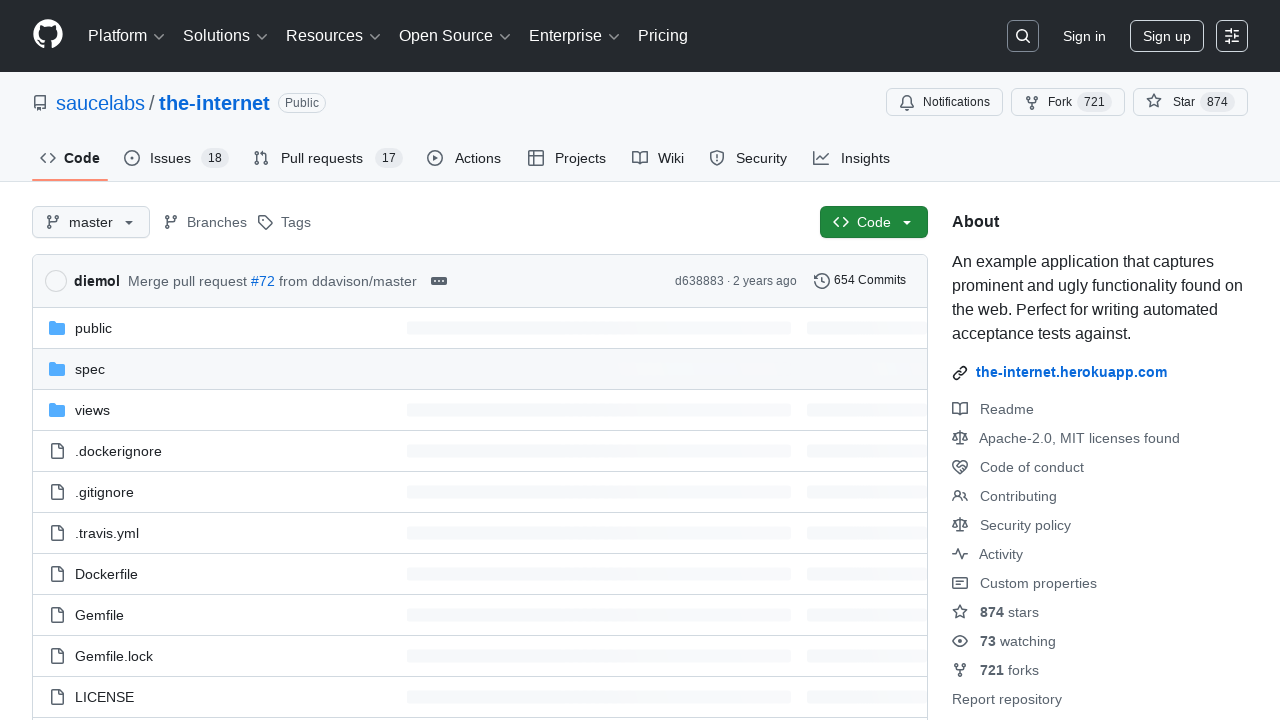

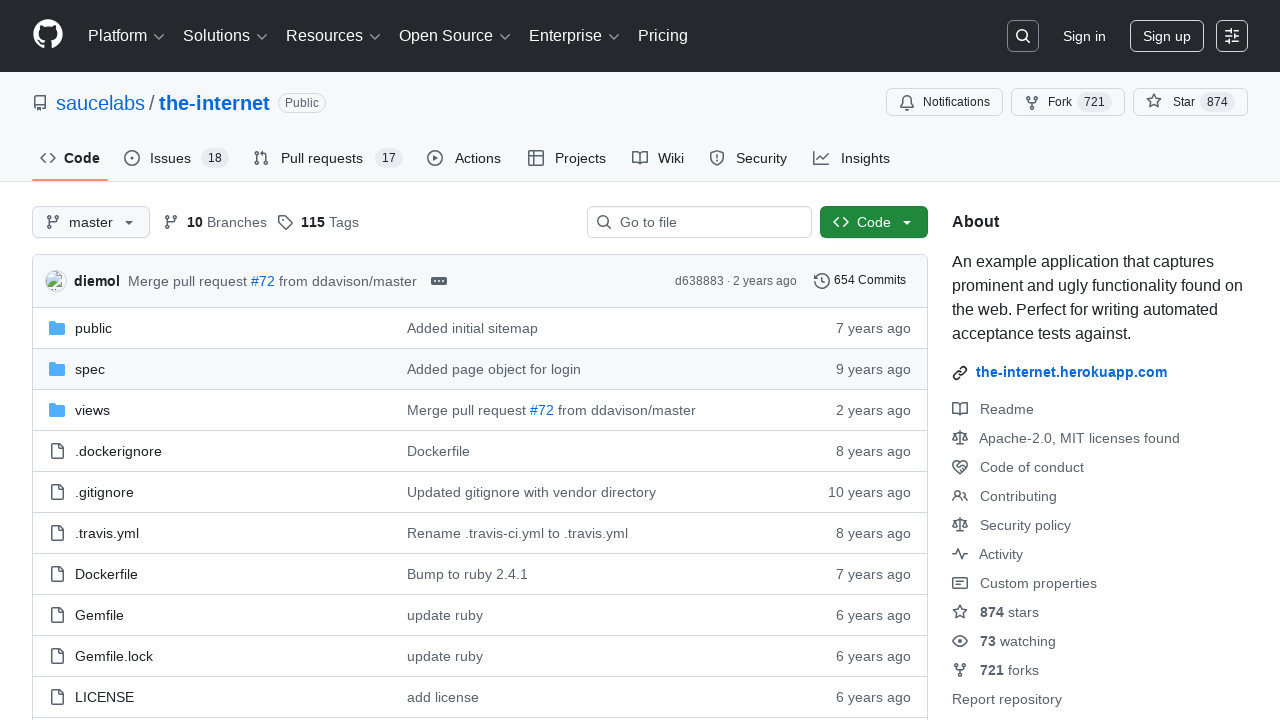